Tests checkbox functionality by clicking multiple checkboxes to check and uncheck them

Starting URL: https://formy-project.herokuapp.com/checkbox

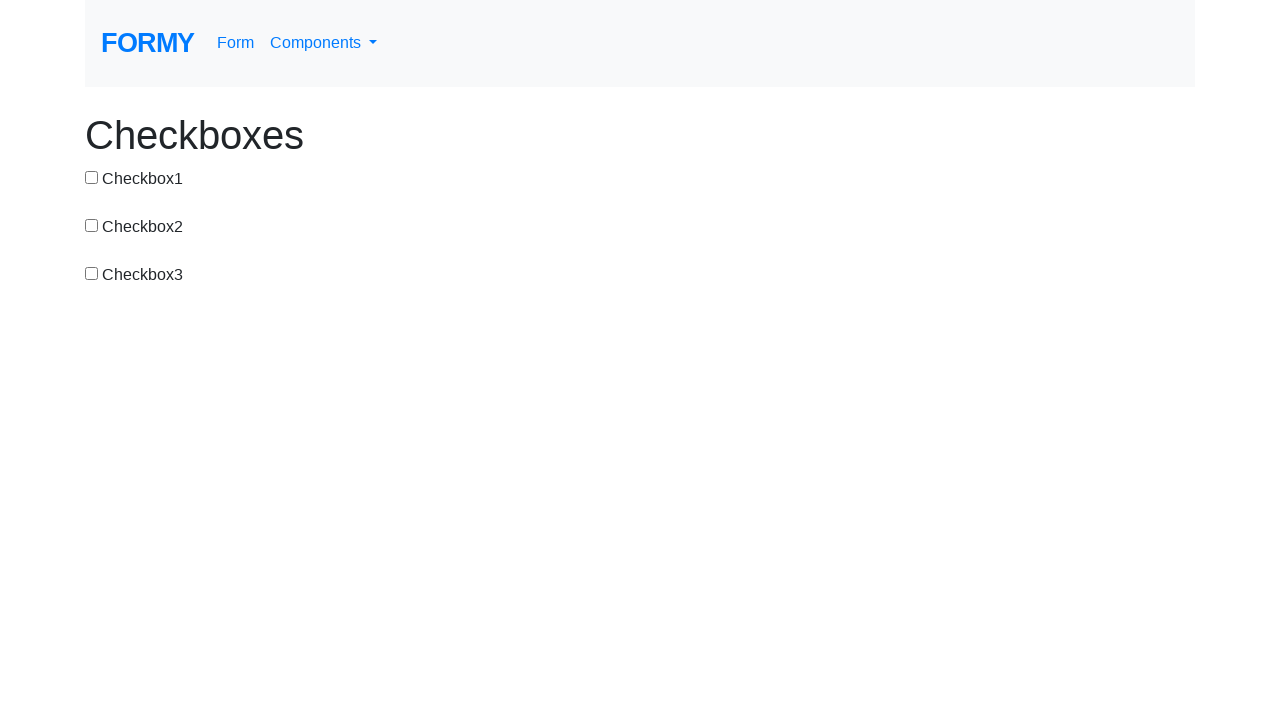

Clicked first checkbox to check it at (92, 177) on #checkbox-1
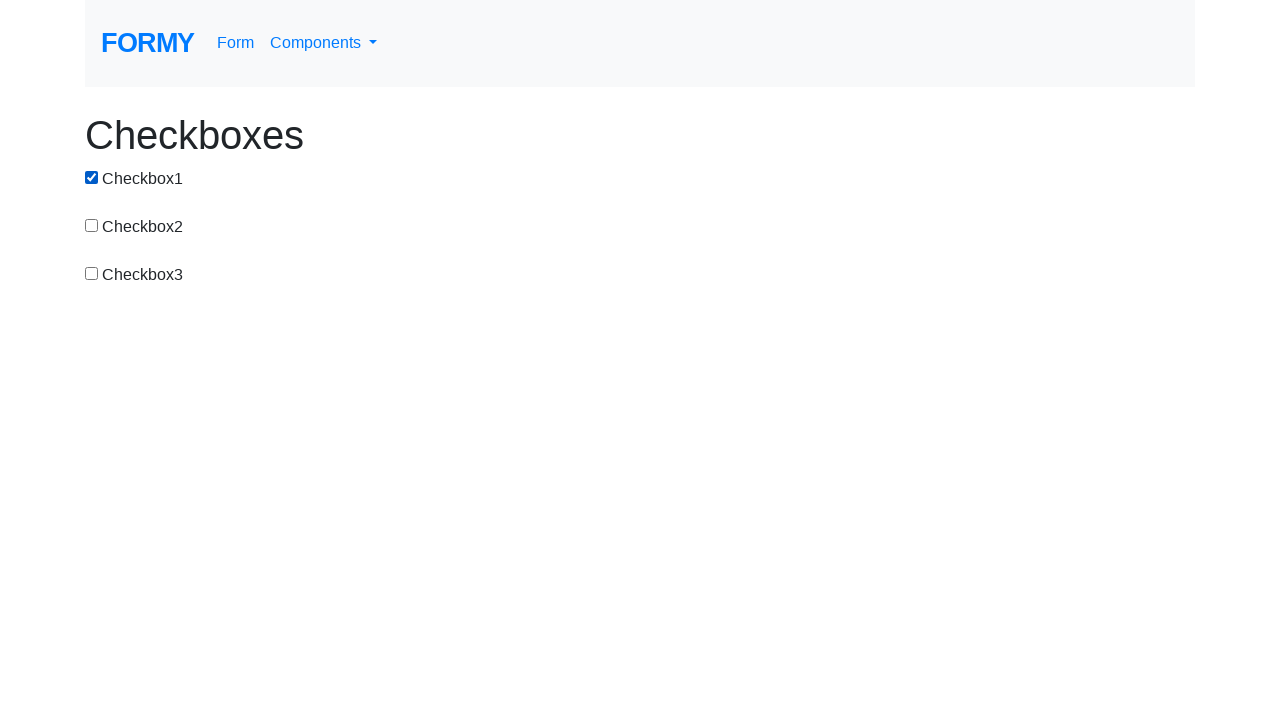

Clicked second checkbox to check it at (92, 225) on input[value='checkbox-2']
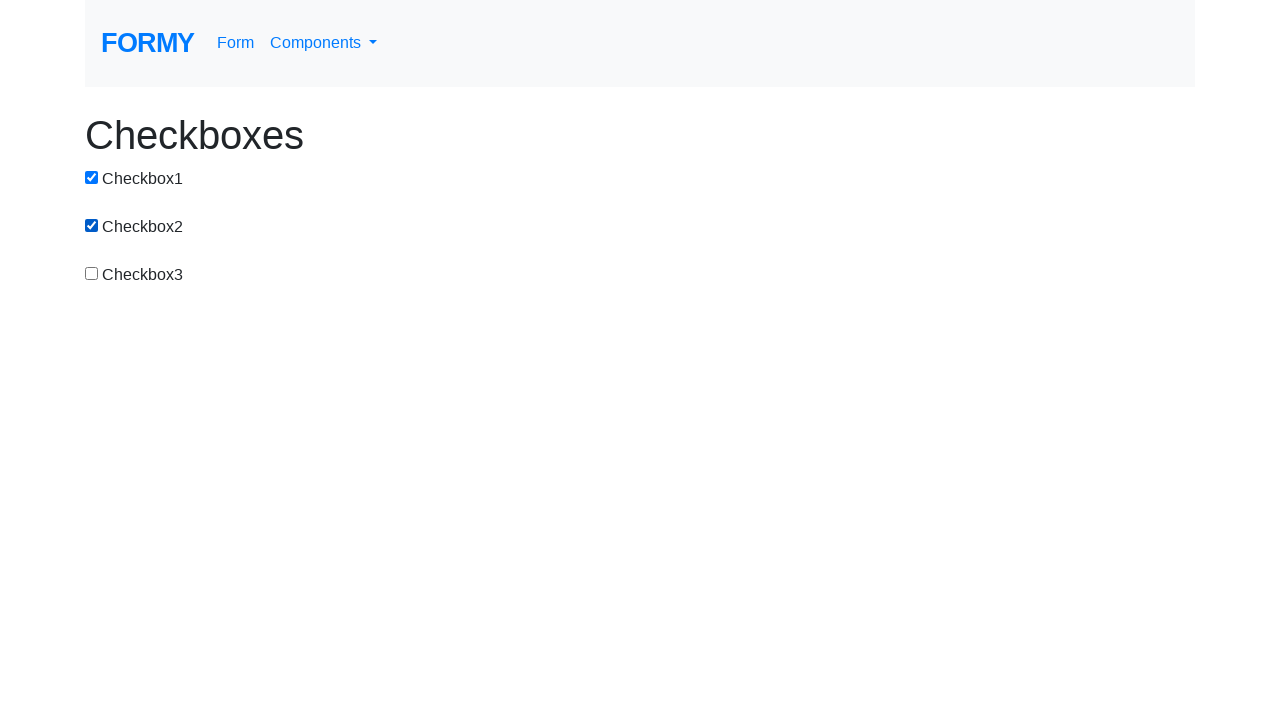

Clicked first checkbox again to uncheck it at (92, 177) on #checkbox-1
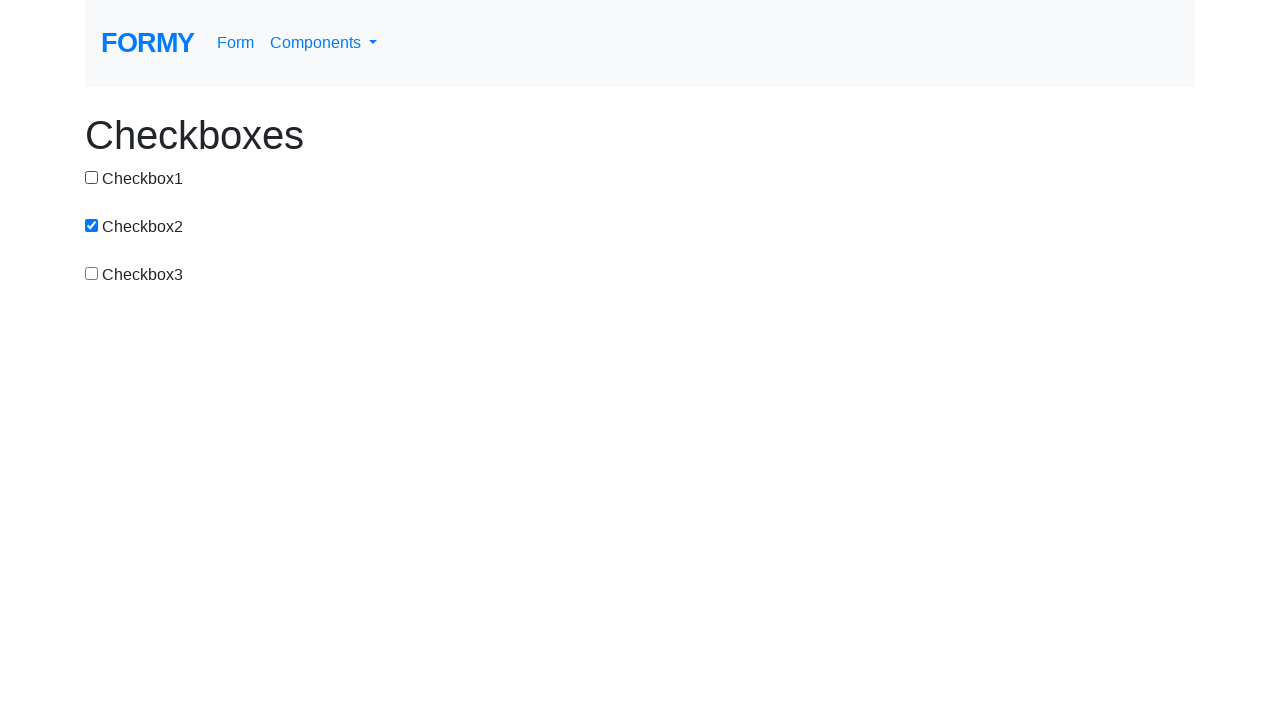

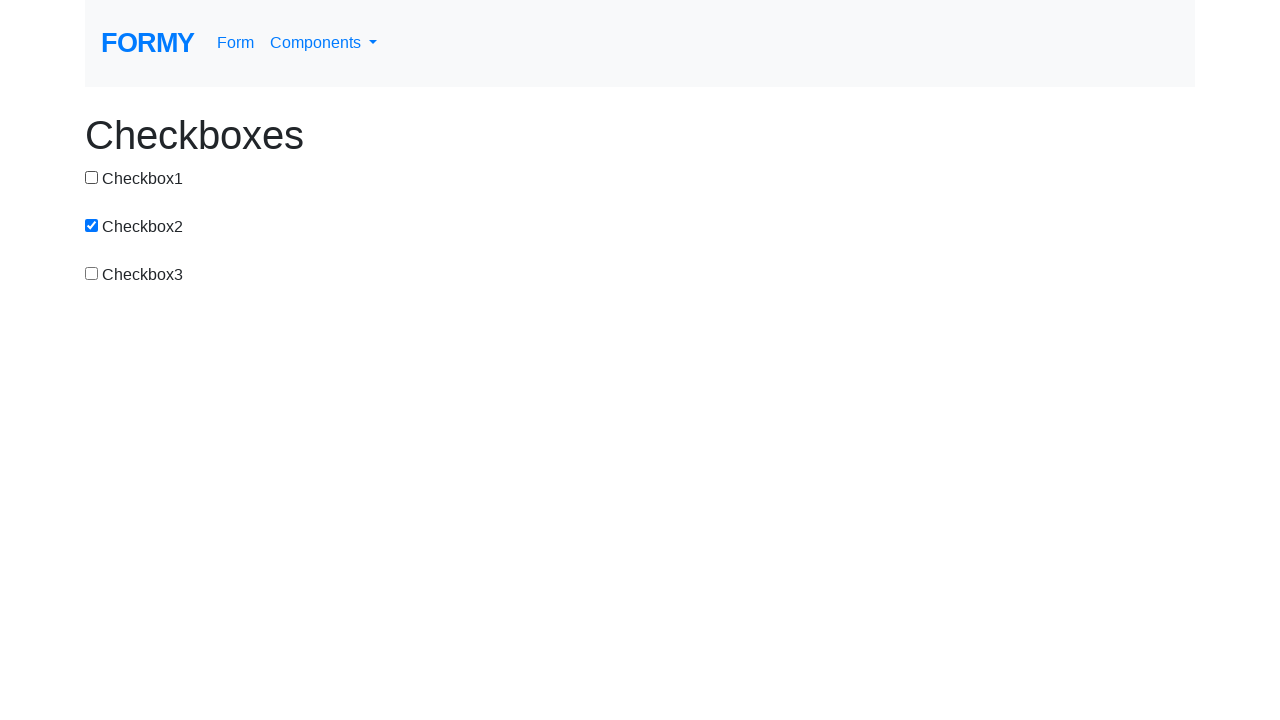